Tests navigation on the CoWIN website by clicking on navbar menu items that open new tabs, switching between tabs, and closing them

Starting URL: https://www.cowin.gov.in/

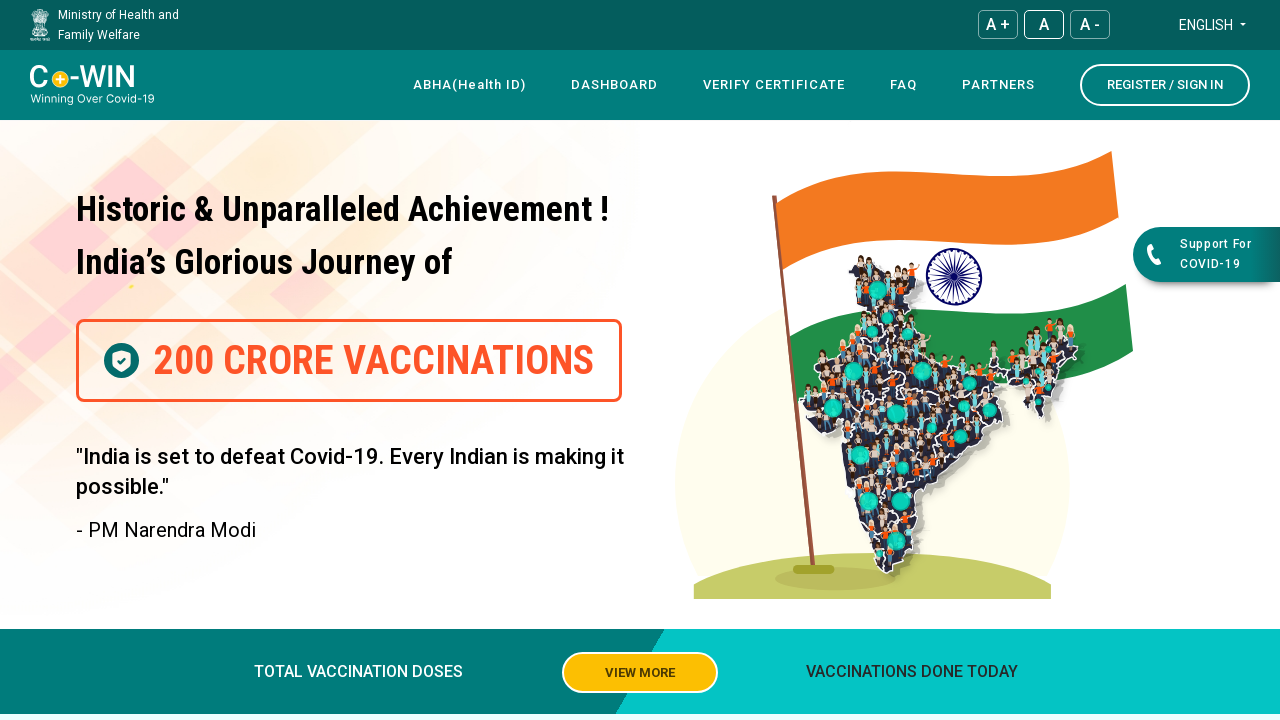

Clicked 4th navbar menu item to open new tab at (904, 85) on xpath=//*[@id="navbar"]/div[4]/div/div[1]/div/nav/div[3]/div/ul/li[4]/a
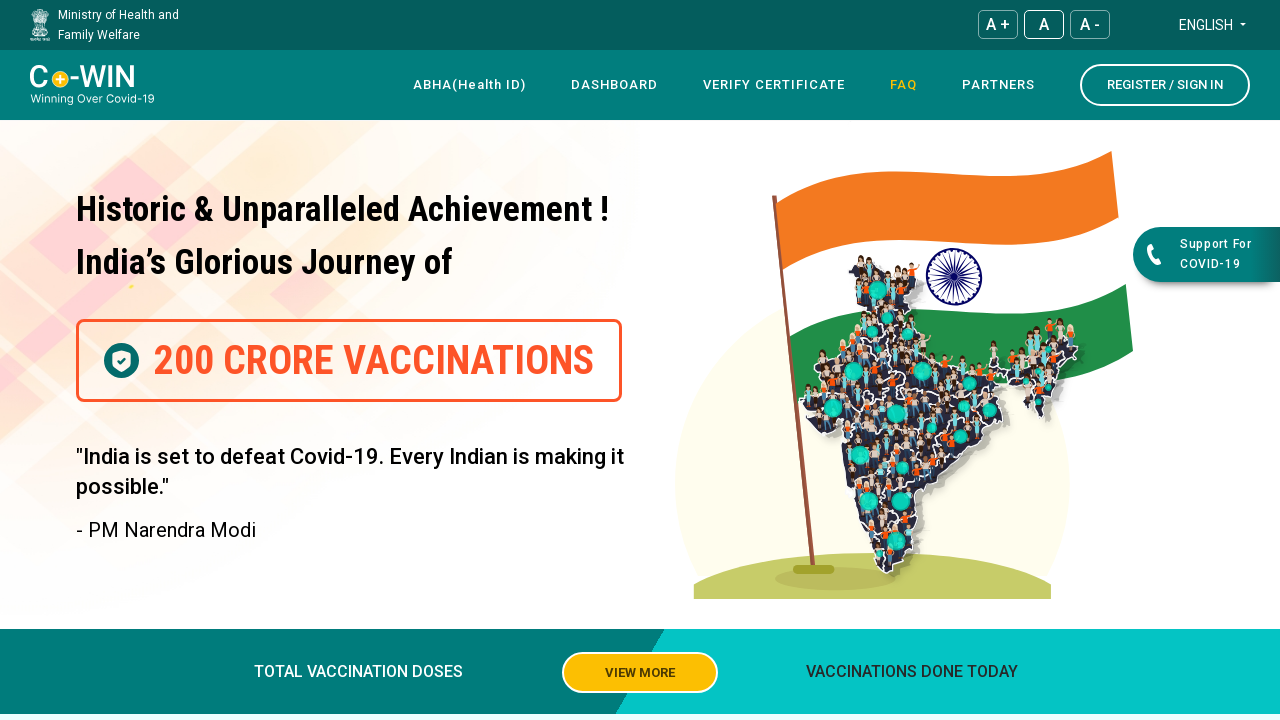

First new tab loaded successfully
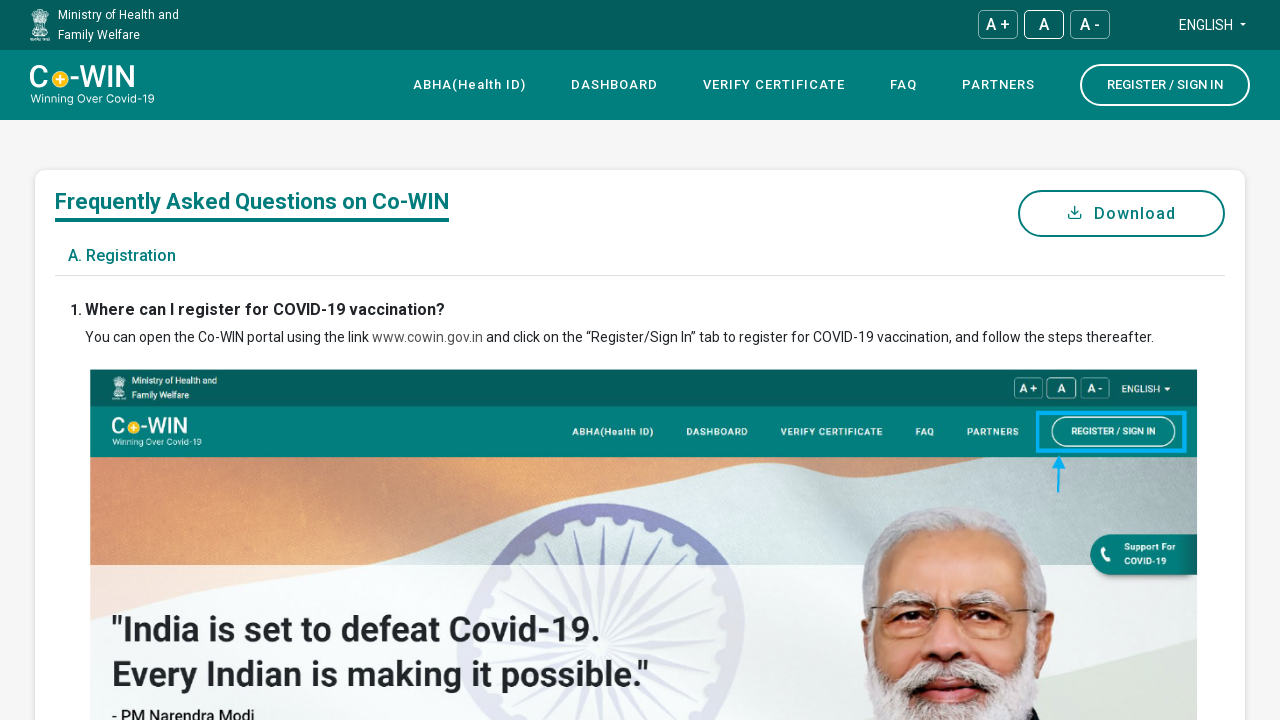

Clicked 5th navbar menu item to open another new tab at (998, 85) on xpath=//*[@id="navbar"]/div[4]/div/div[1]/div/nav/div[3]/div/ul/li[5]/a
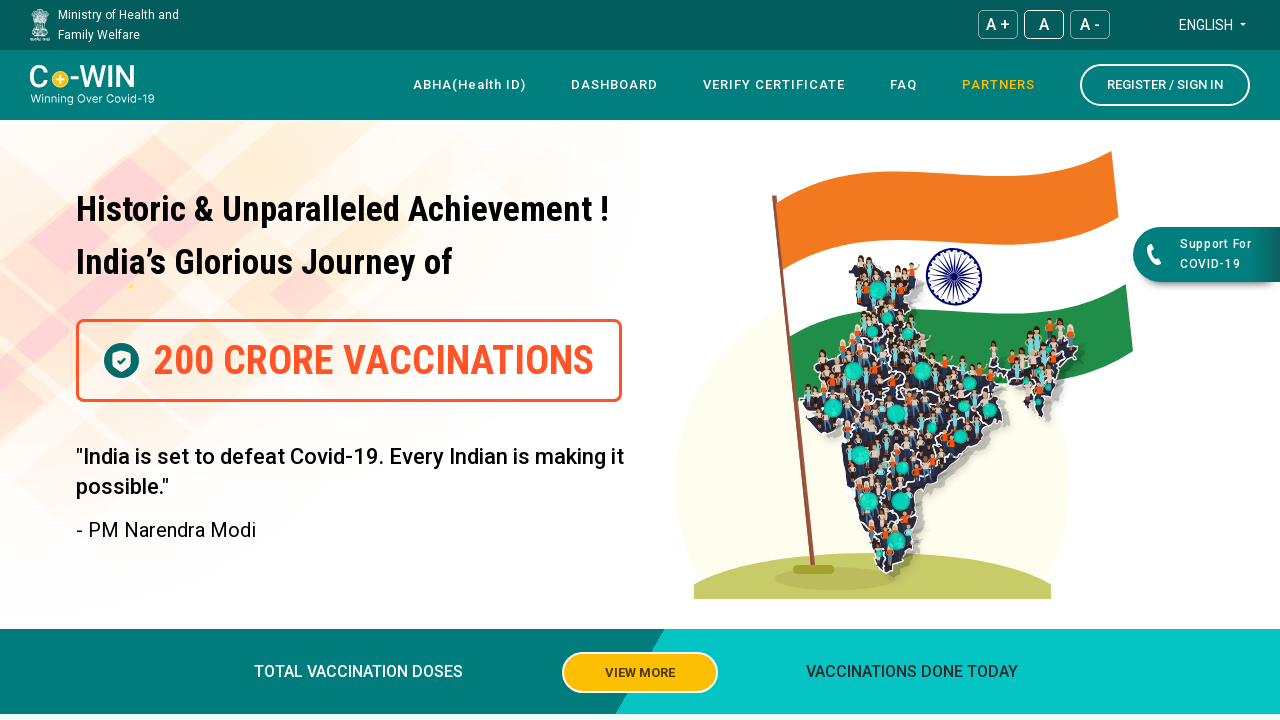

Second new tab loaded successfully
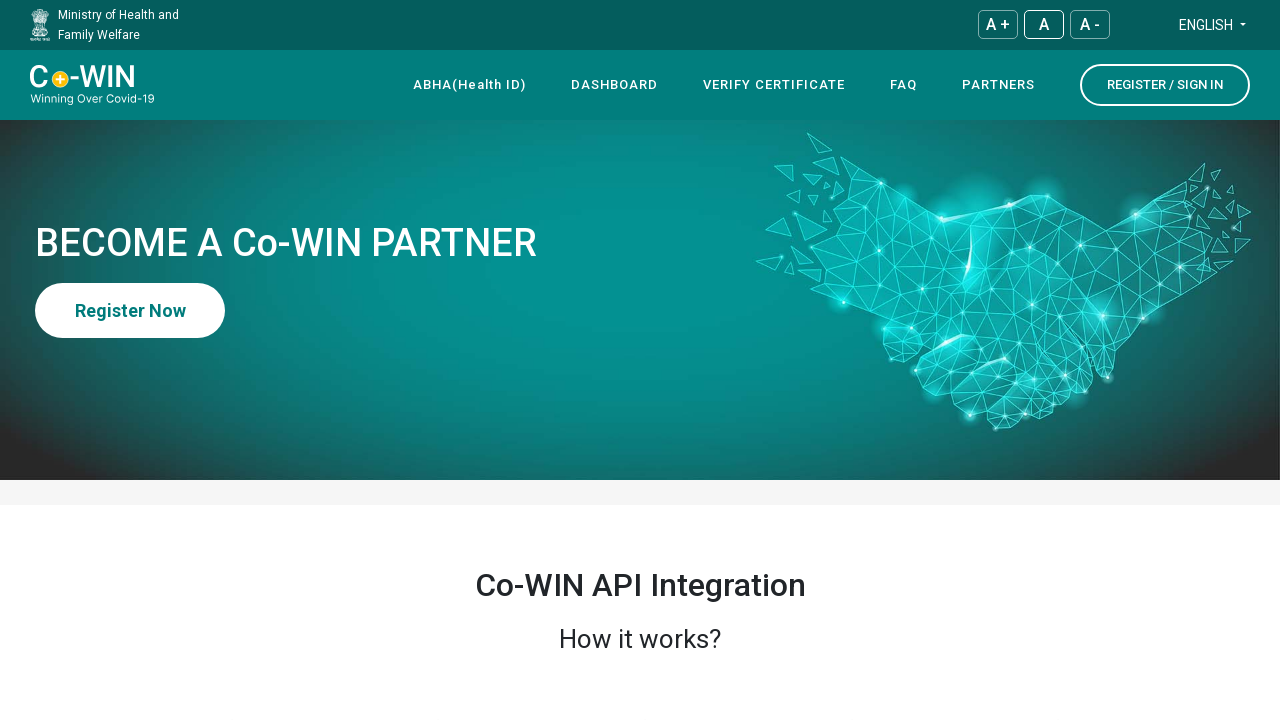

Closed second new tab
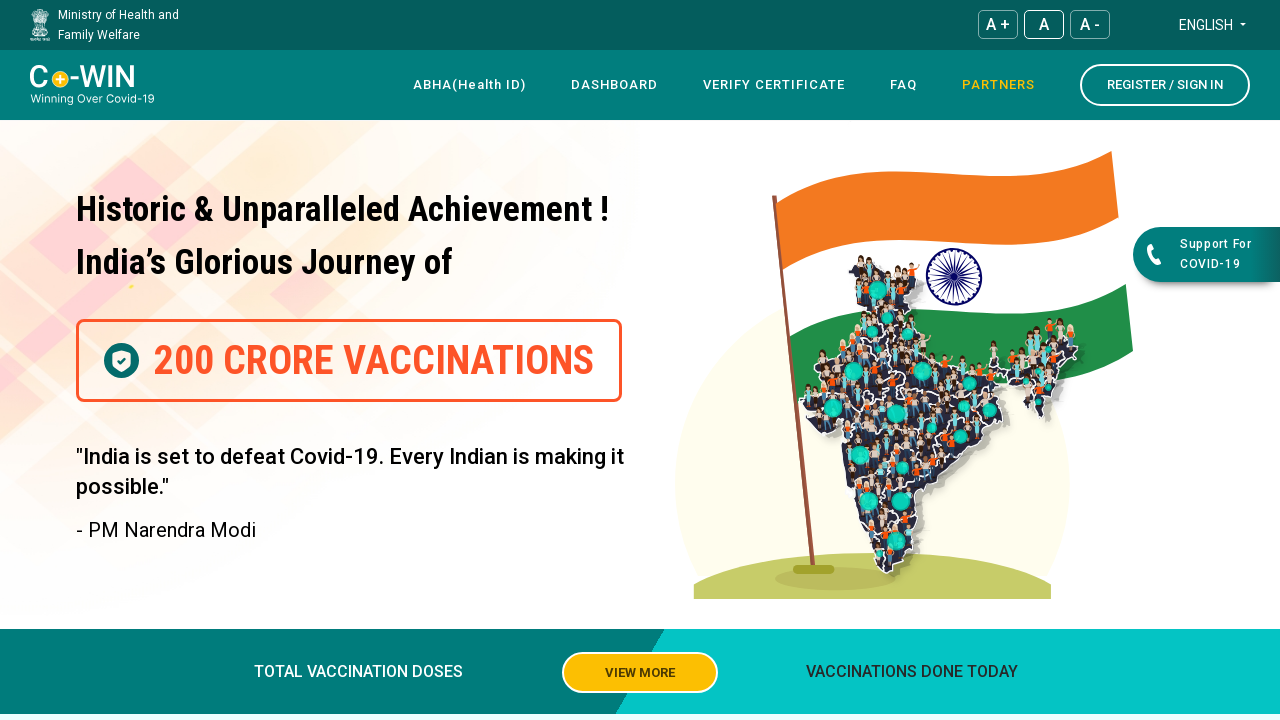

Closed first new tab
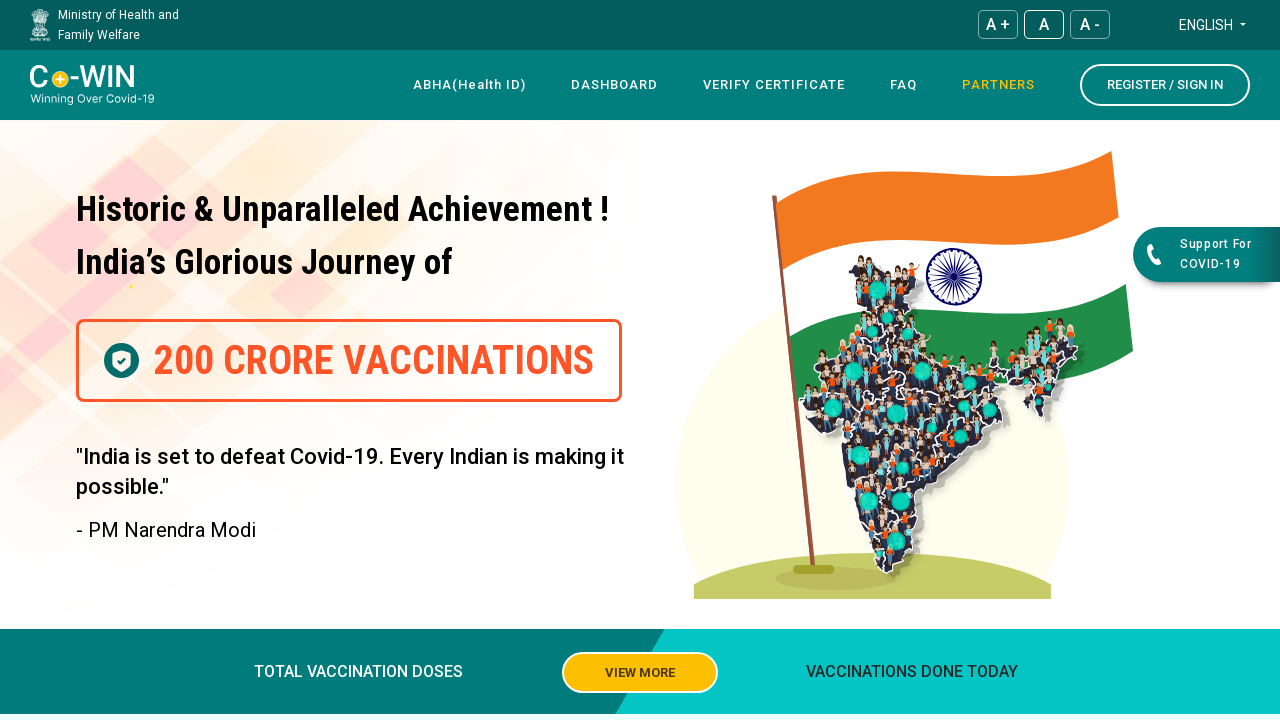

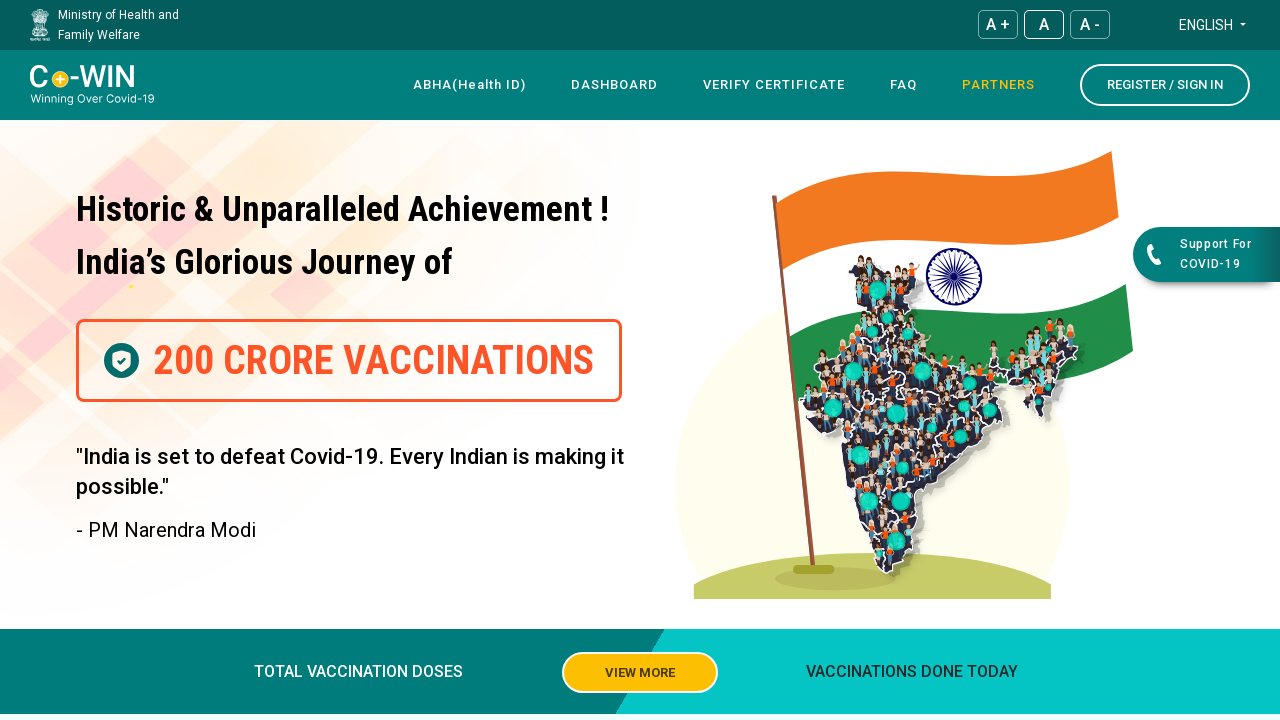